Tests dragging an element by a specific pixel offset (100, 100) within an iframe on the jQuery UI draggable demo page

Starting URL: https://jqueryui.com/draggable/

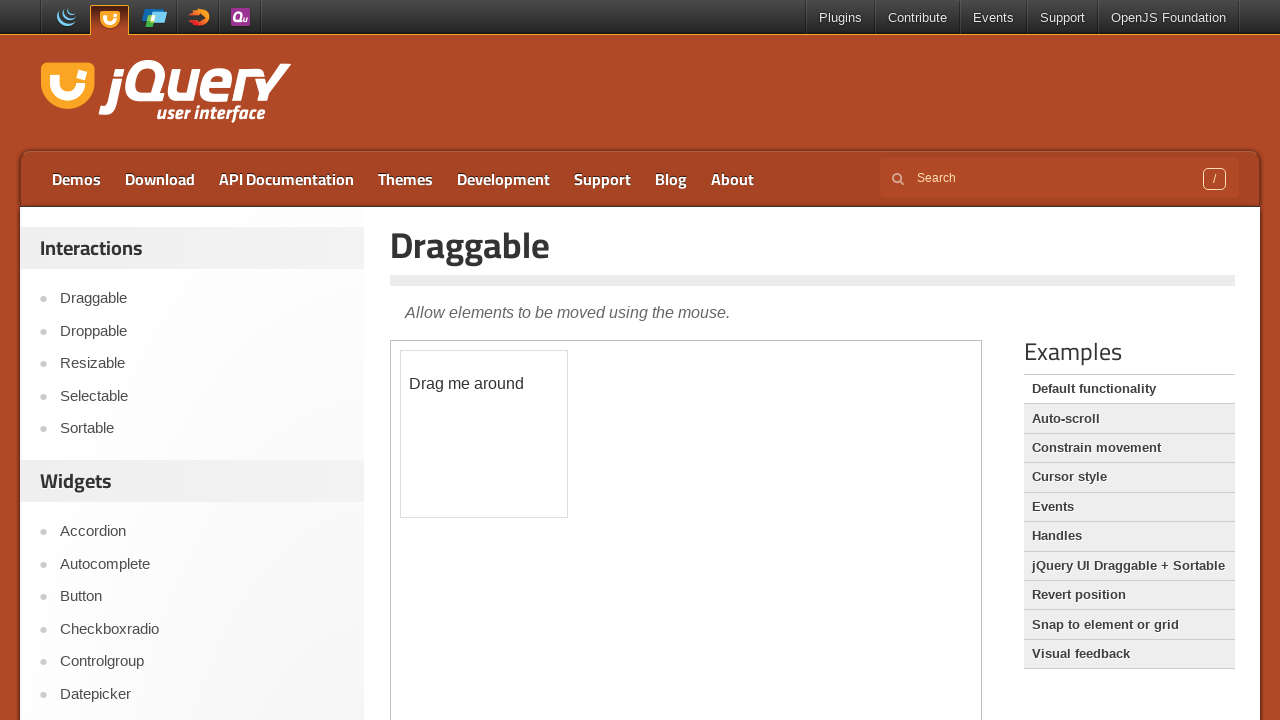

Located the iframe containing the draggable element
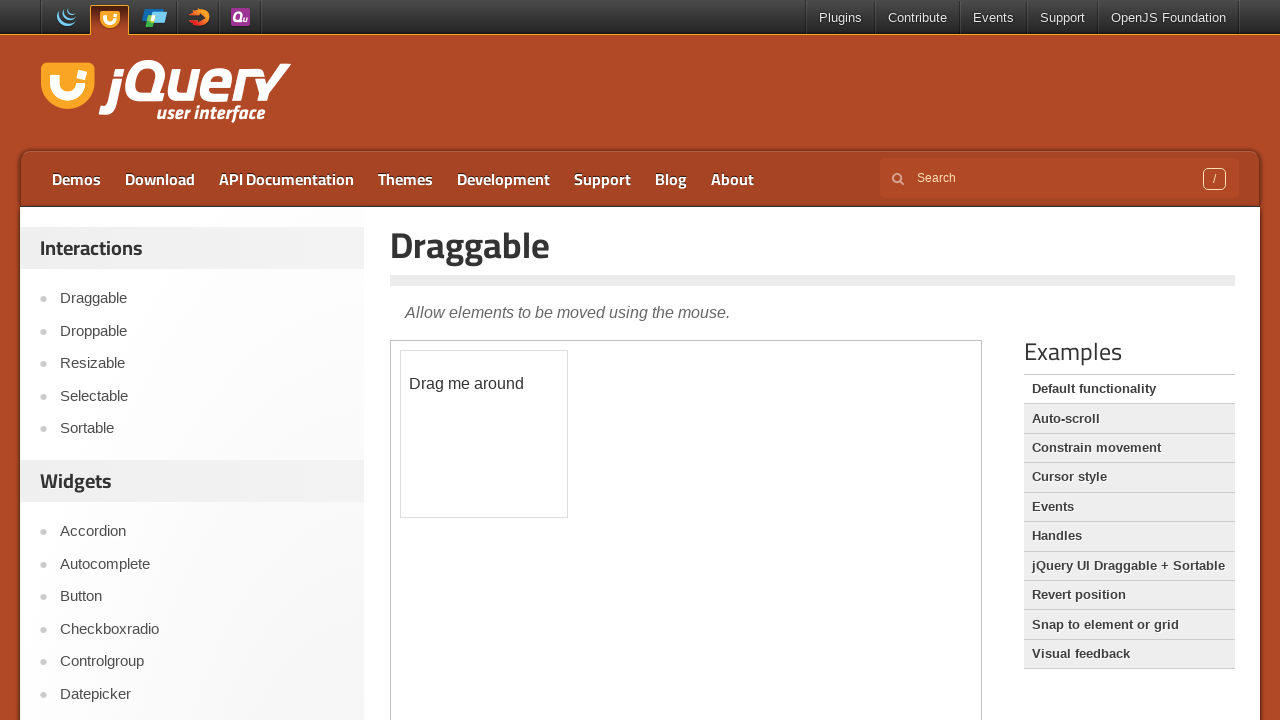

Located the draggable element with id 'draggable' inside the iframe
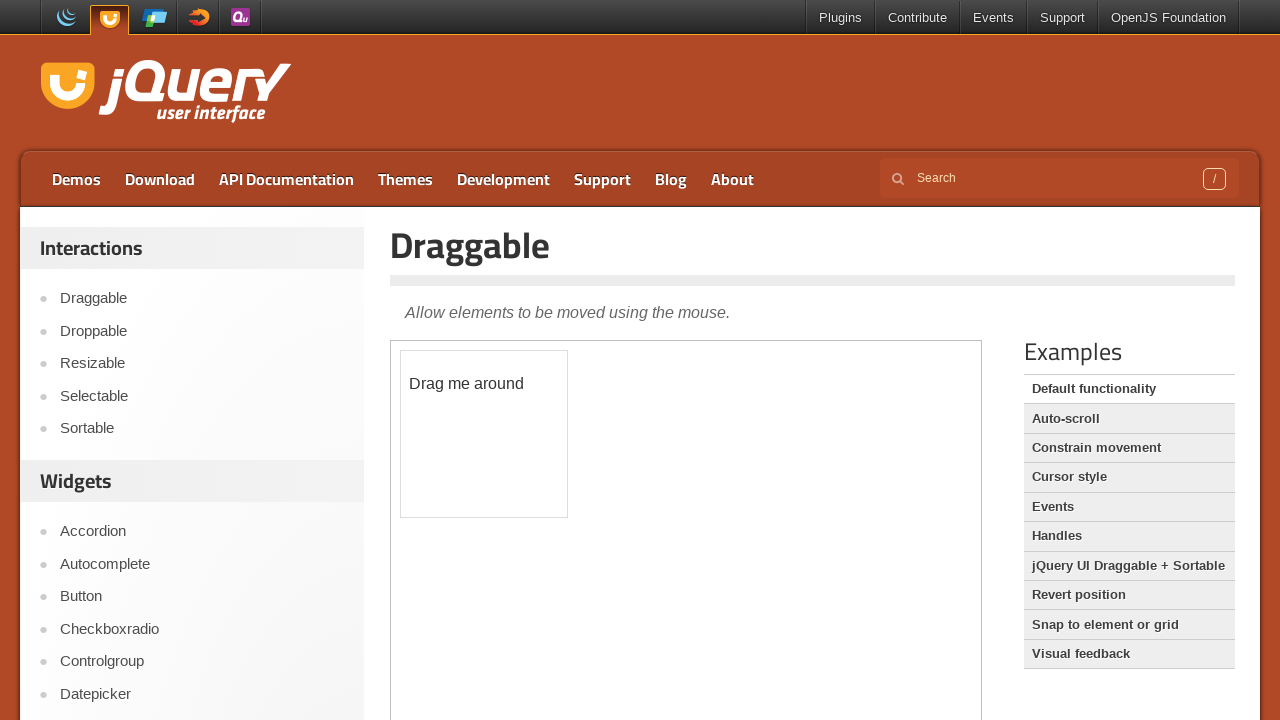

Retrieved bounding box coordinates of the draggable element
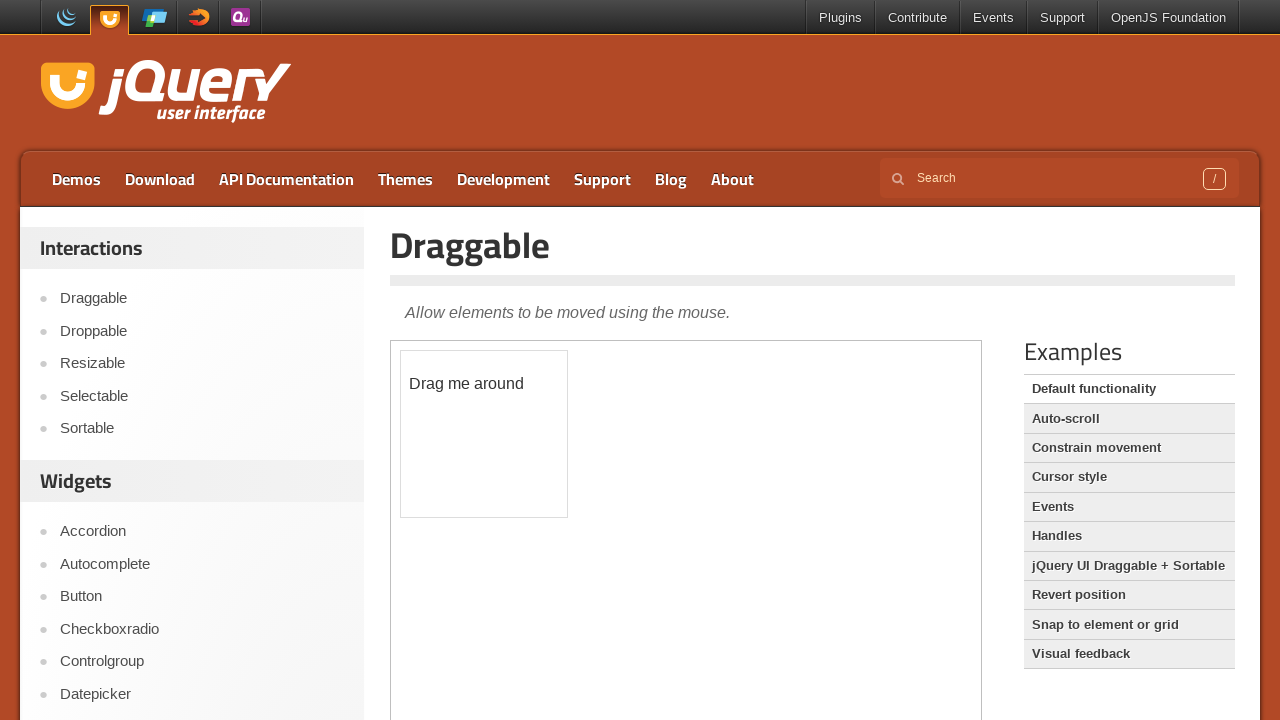

Moved mouse to center of draggable element at (484, 434)
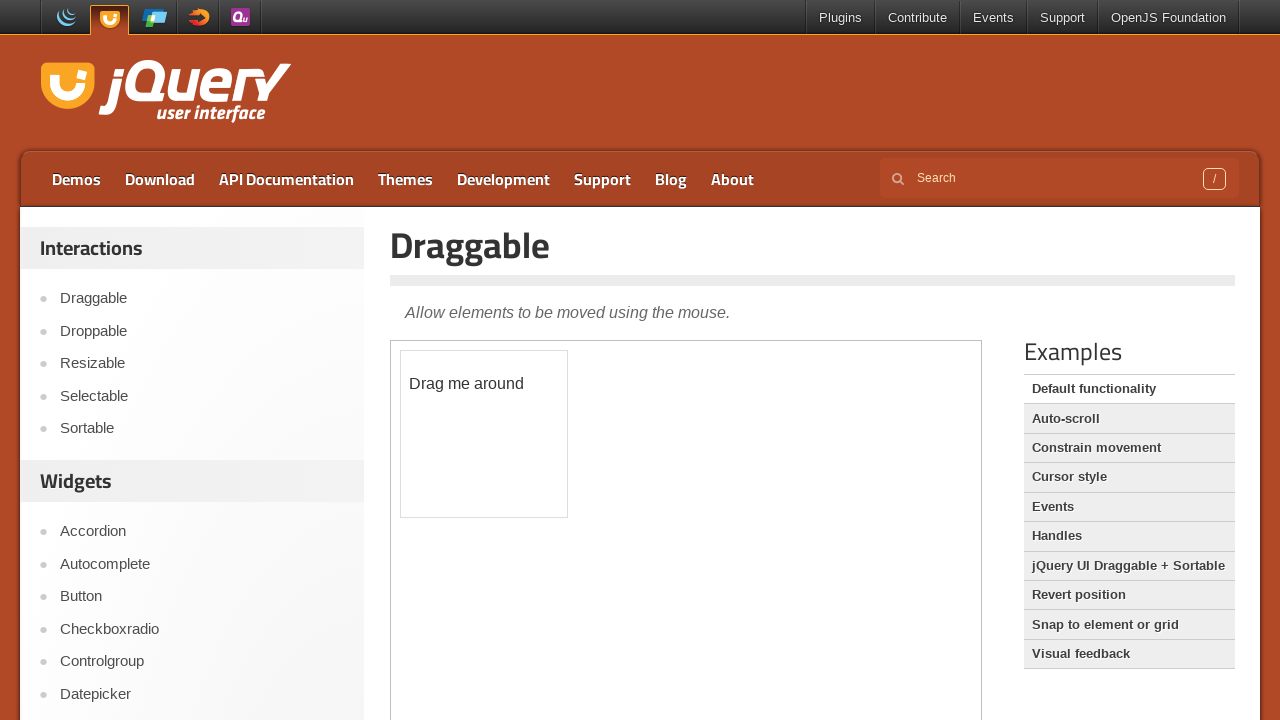

Pressed mouse button down to start dragging at (484, 434)
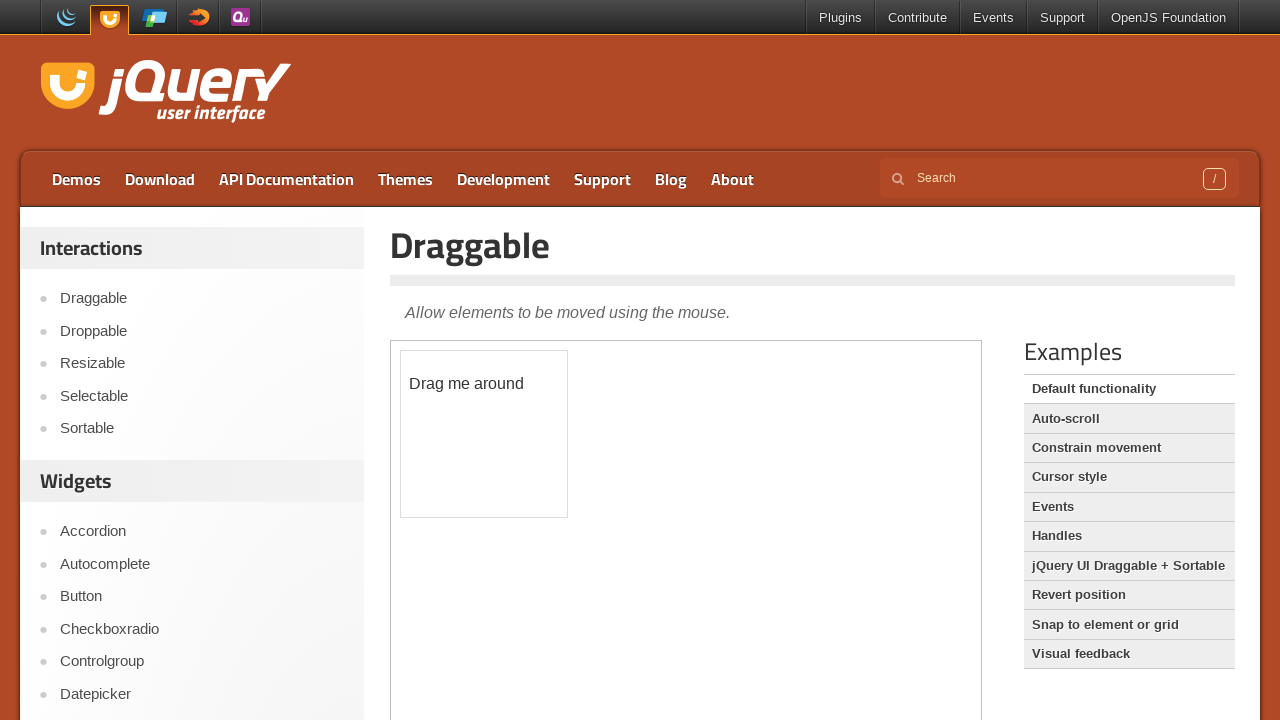

Dragged element by offset (100, 100) pixels at (584, 534)
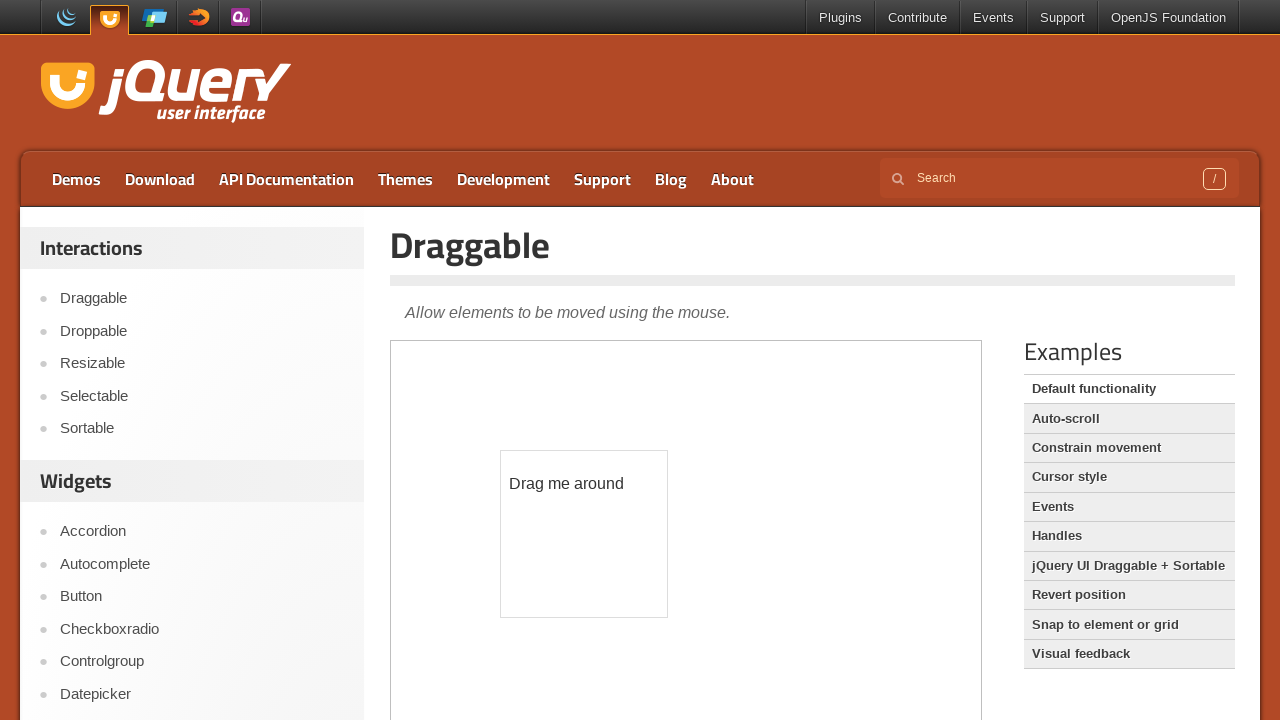

Released mouse button to complete drag and drop operation at (584, 534)
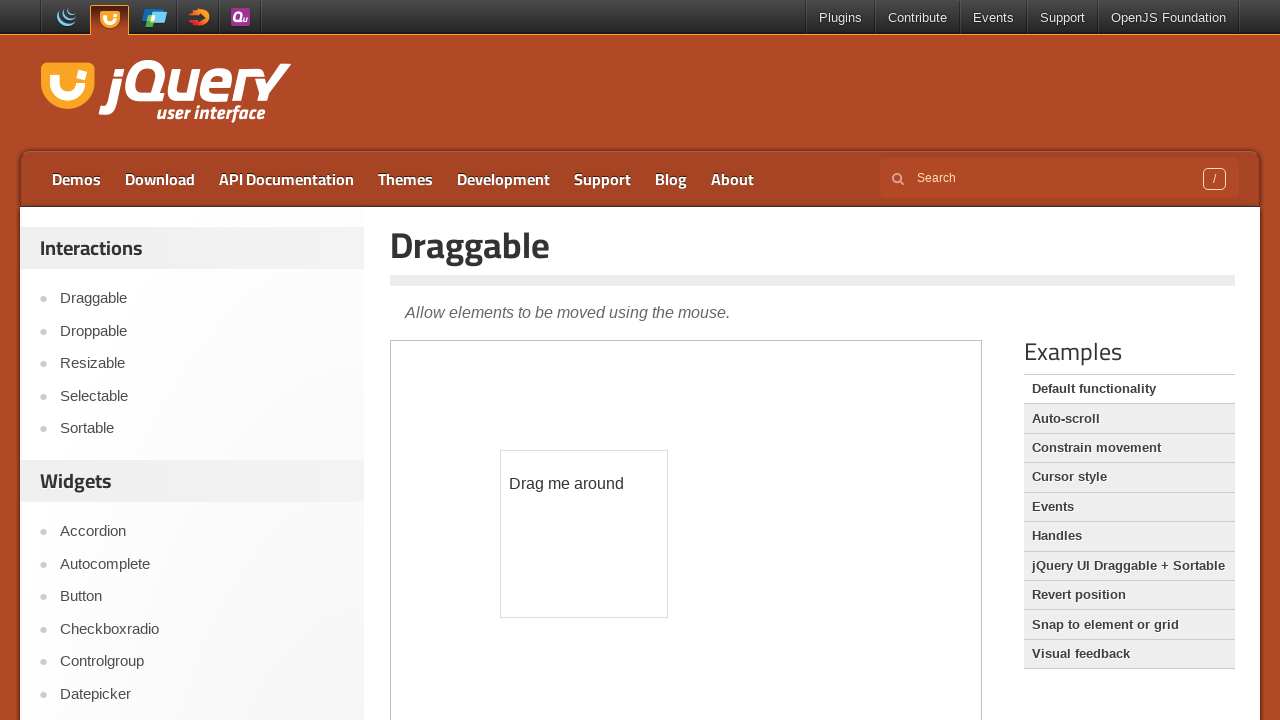

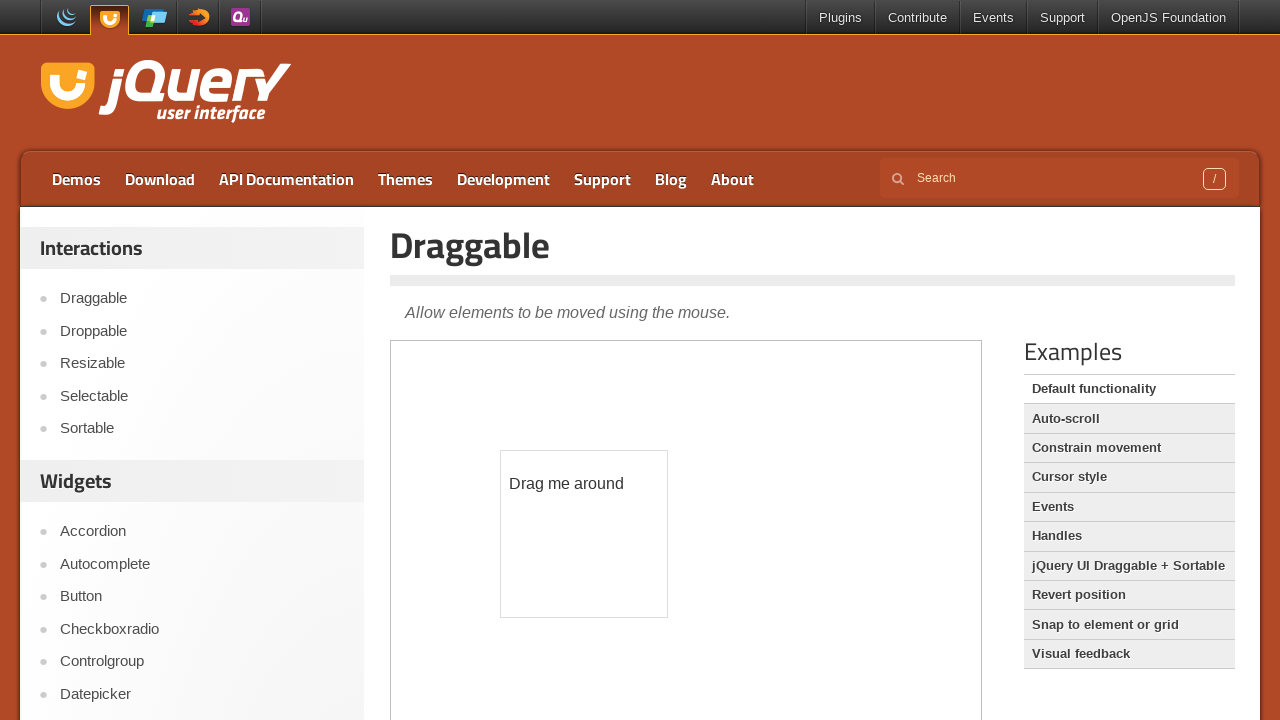